Adds todo items, marks one as complete, and uses the clear completed button to remove completed items

Starting URL: https://todomvc.com/examples/react/dist/

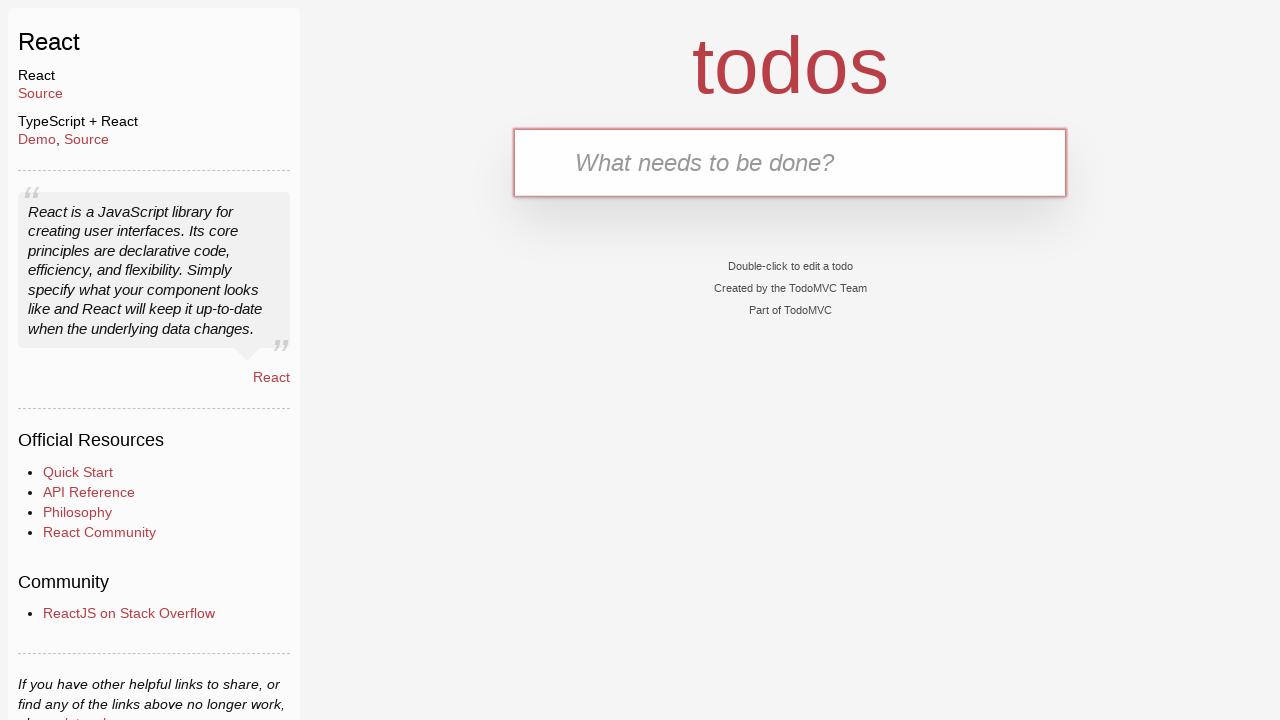

Filled todo input with 'Item 1' on #todo-input
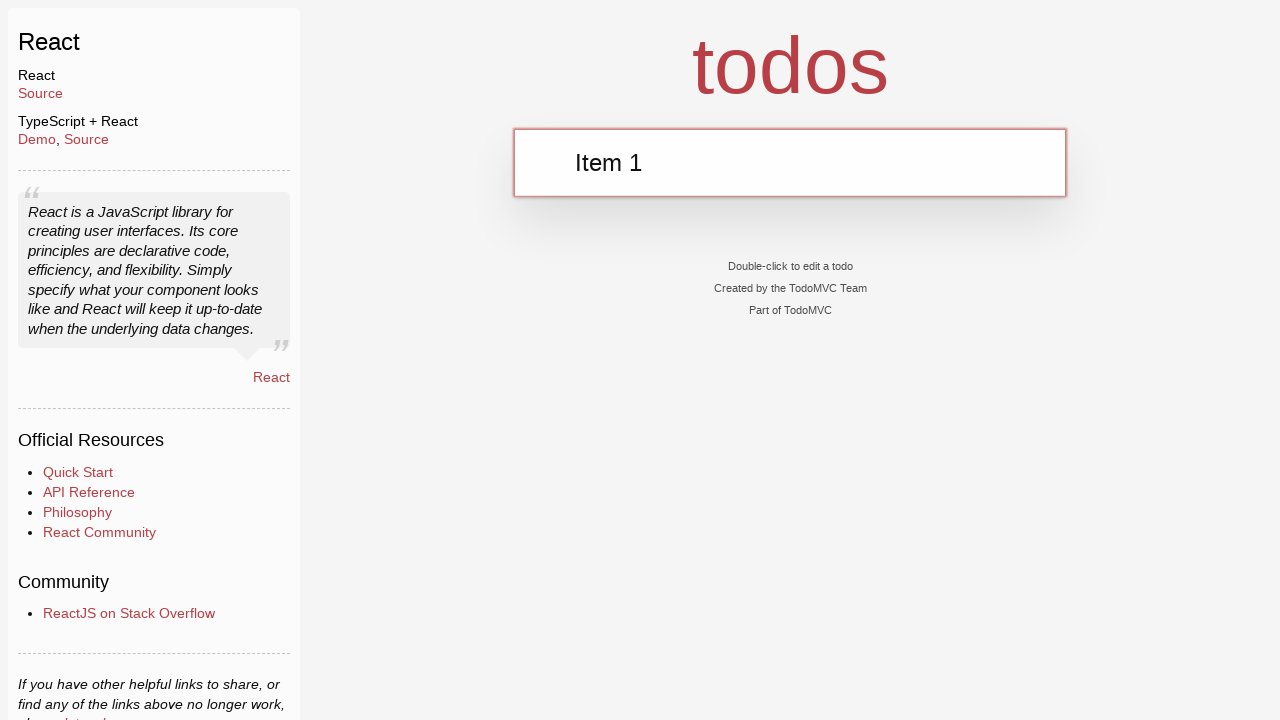

Pressed Enter to add Item 1 on #todo-input
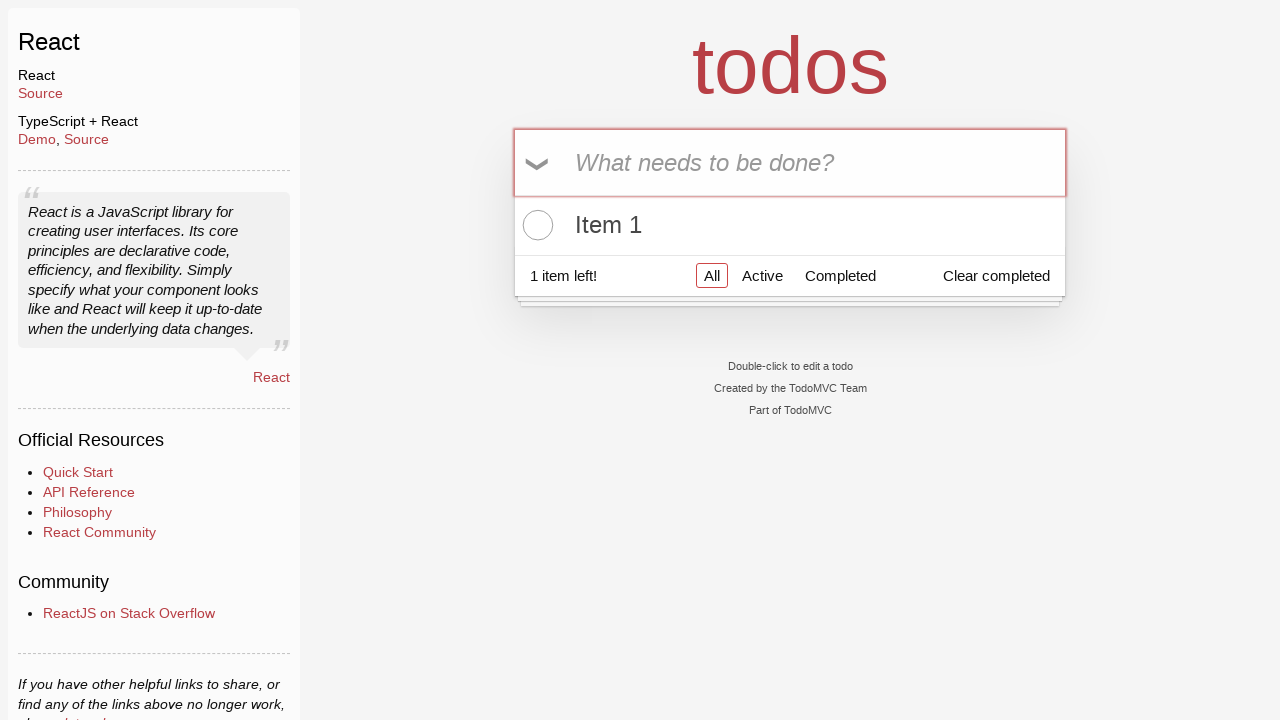

Filled todo input with 'Item 2' on #todo-input
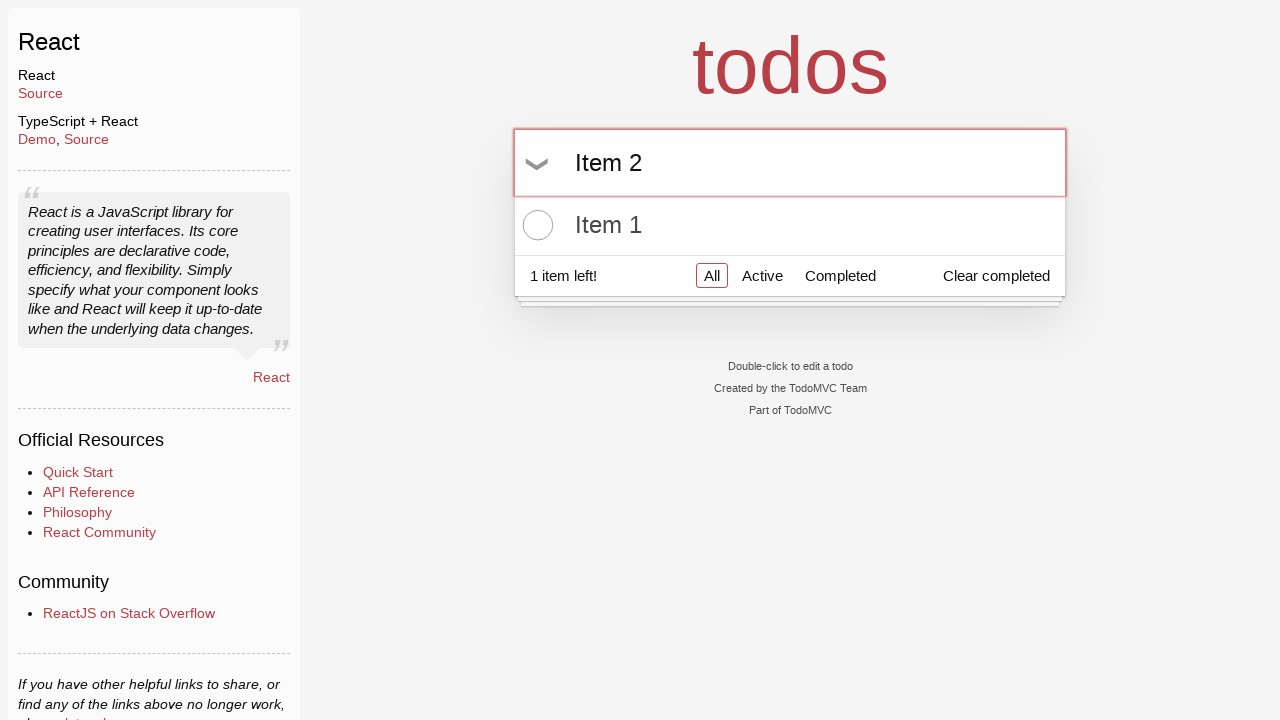

Pressed Enter to add Item 2 on #todo-input
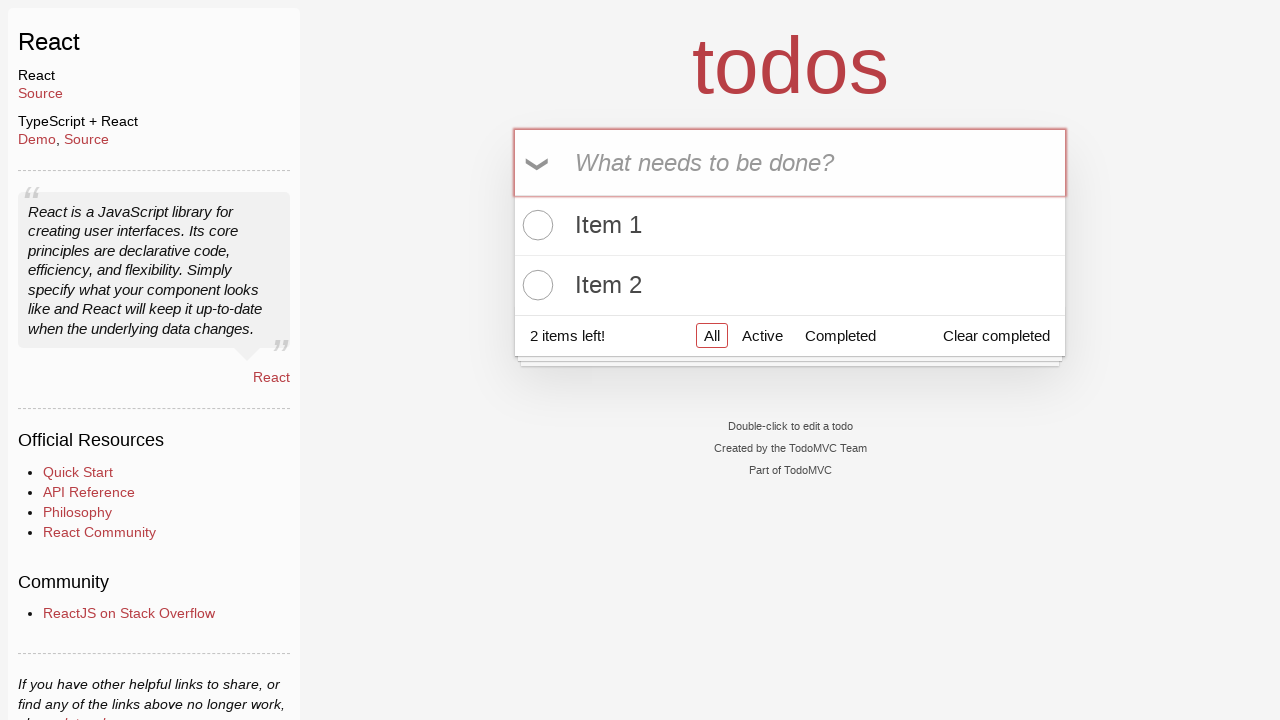

Located clear completed button
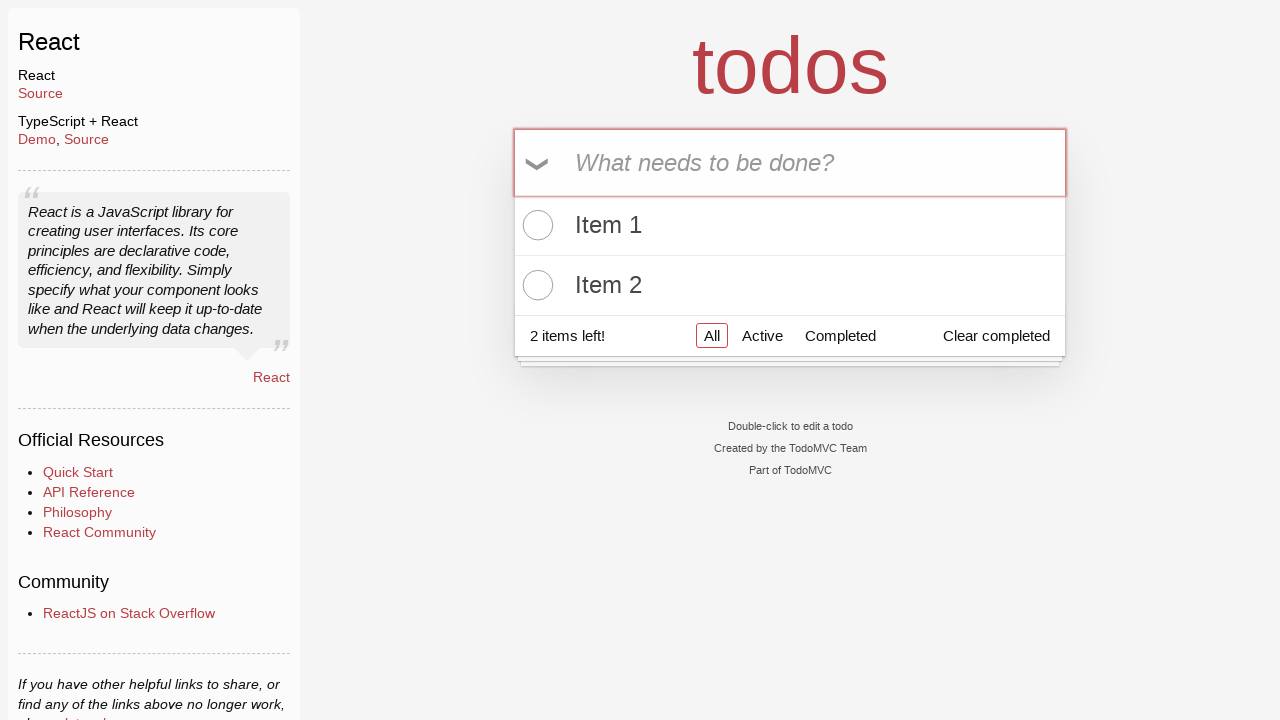

Verified clear completed button is visible
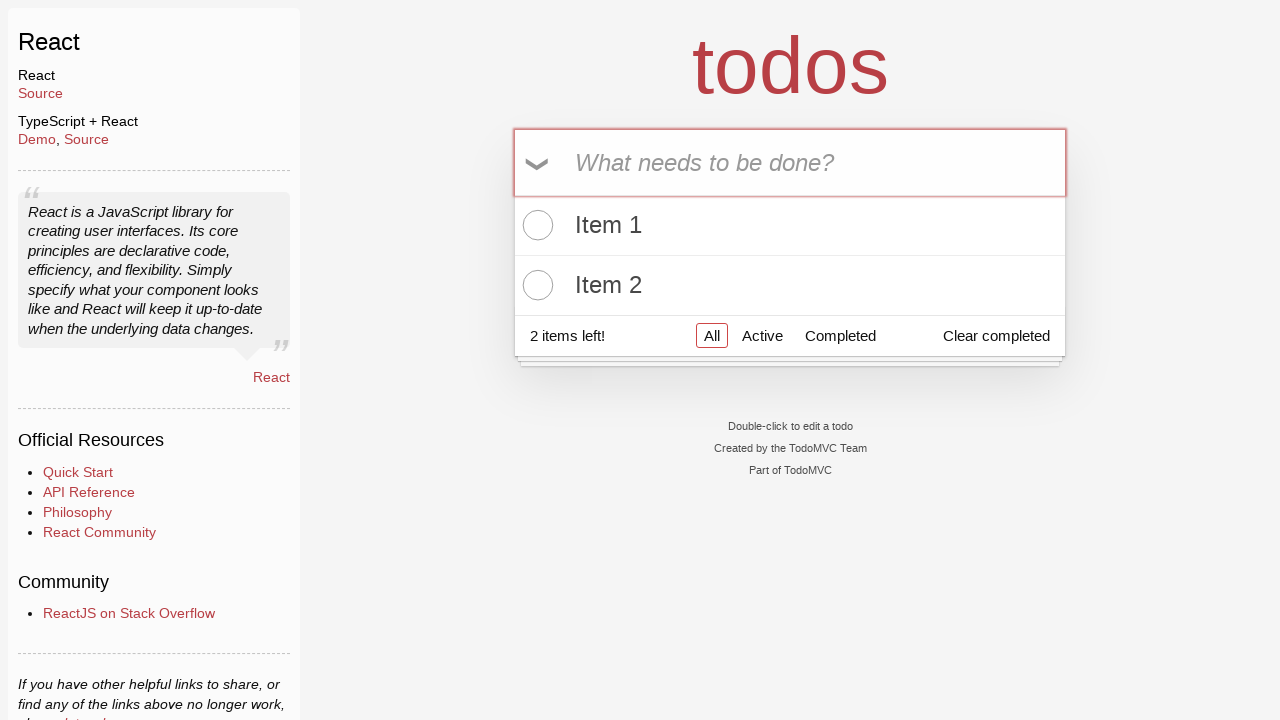

Located all todo items
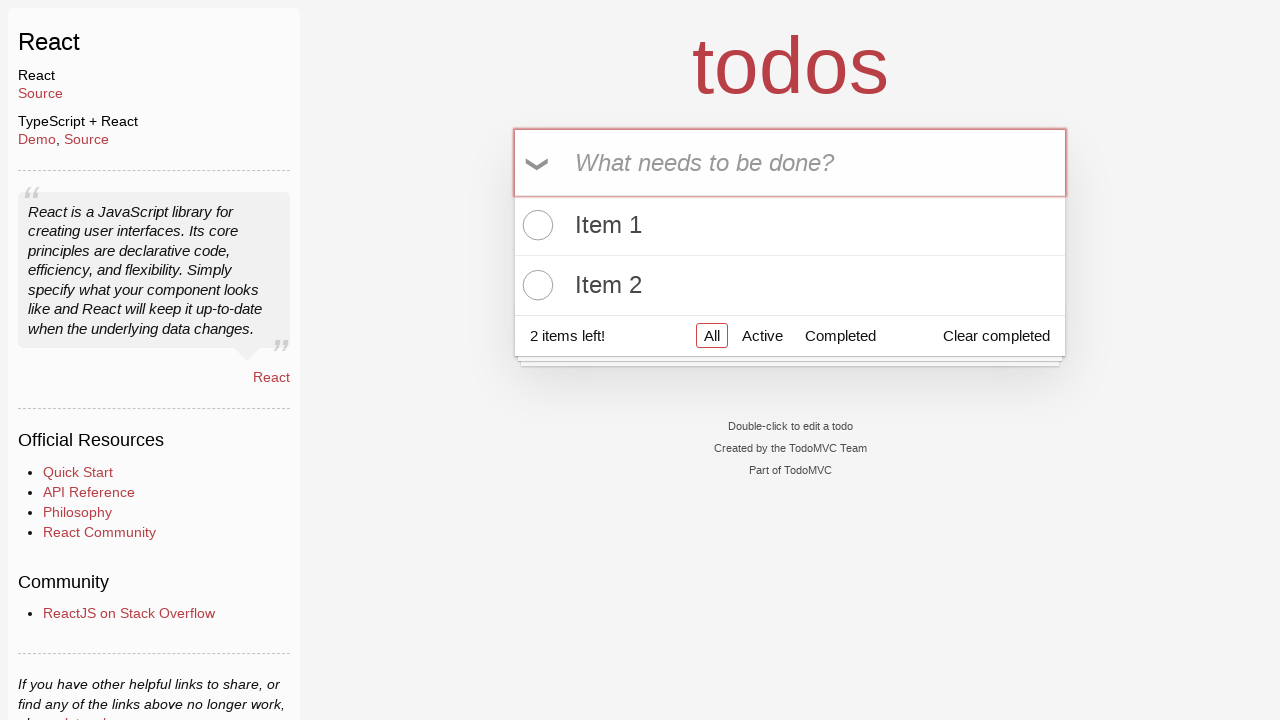

Marked Item 2 as complete by clicking toggle checkbox at (535, 285) on li[data-testid='todo-item'] >> nth=1 >> input.toggle
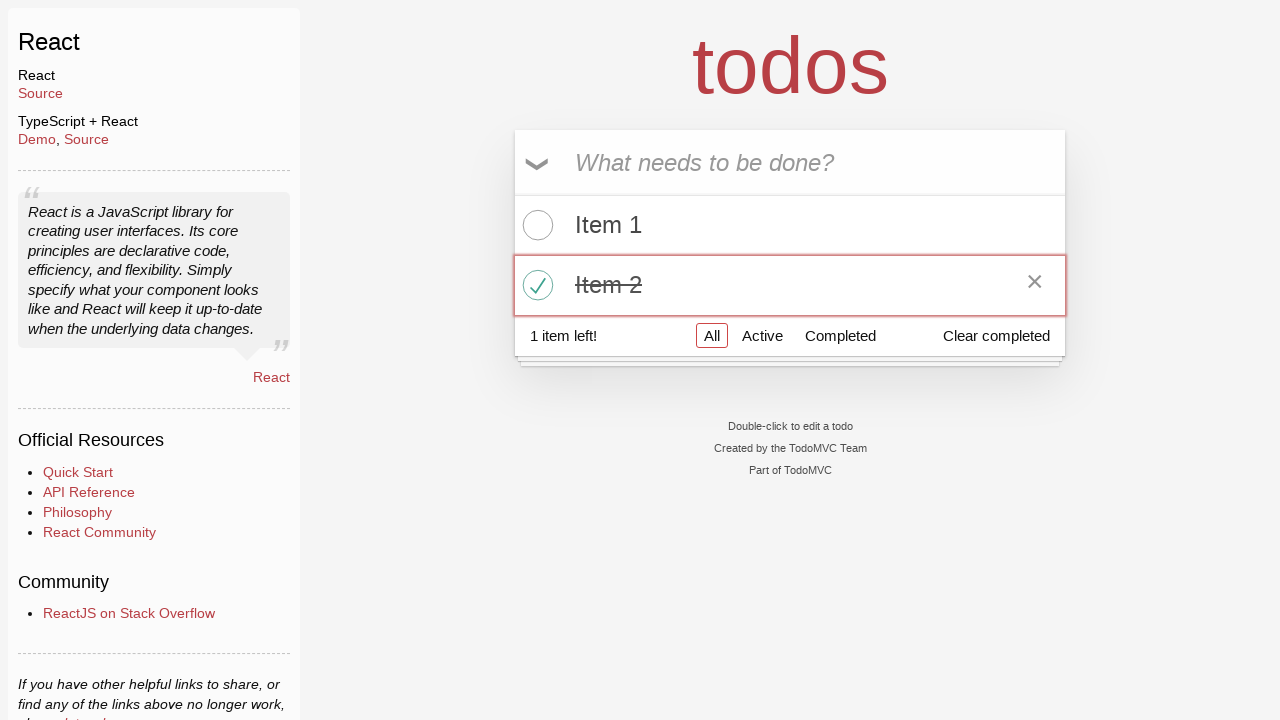

Clicked clear completed button to remove completed items at (996, 335) on button.clear-completed
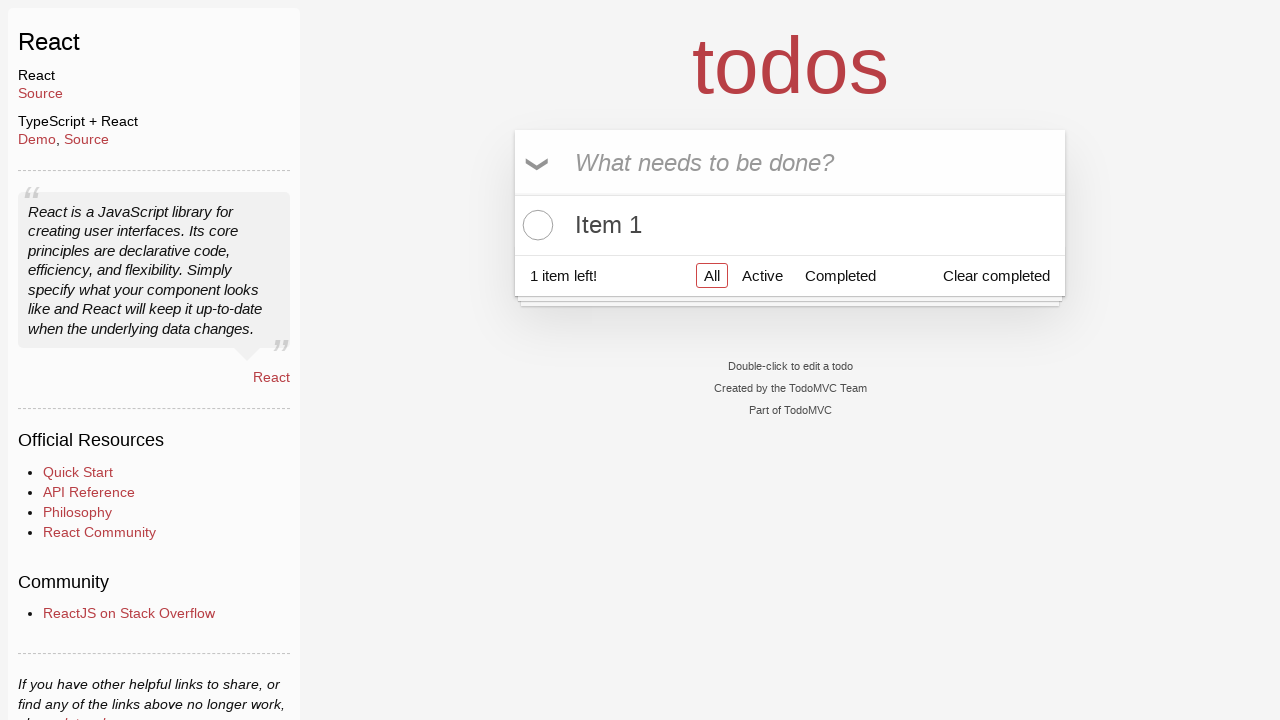

Located remaining todo items
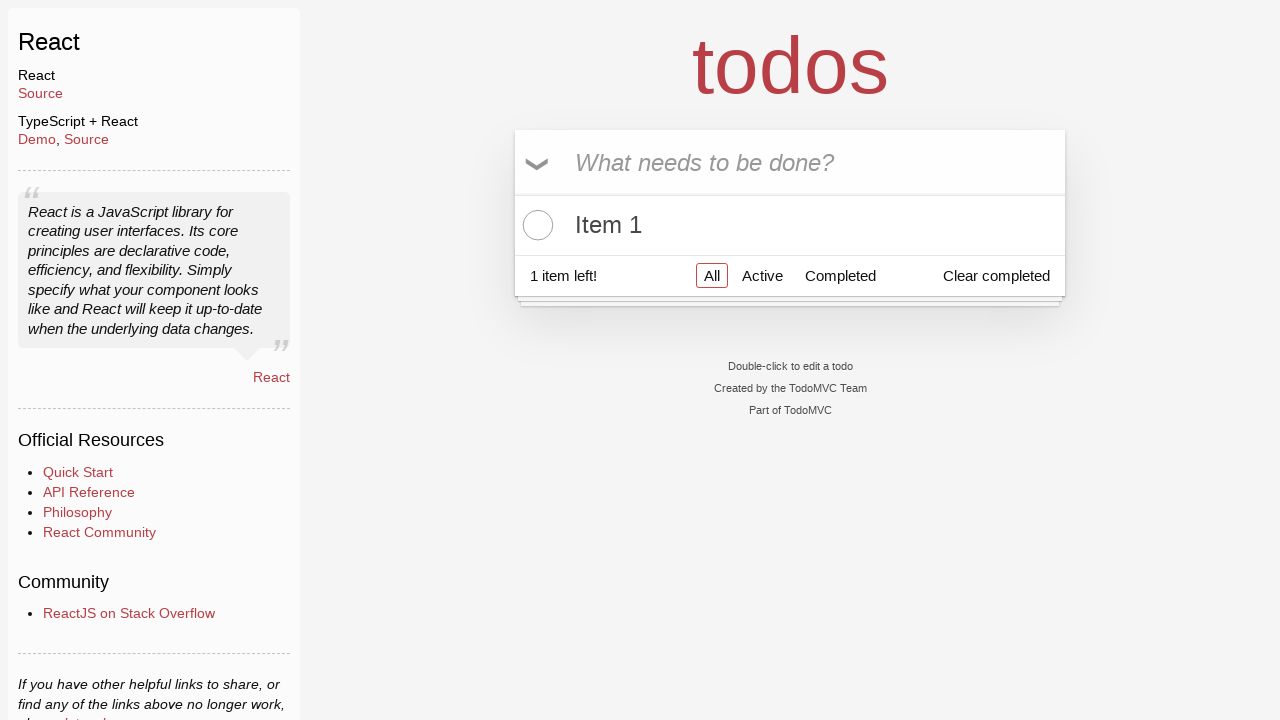

Verified only 1 todo item remains after clearing completed
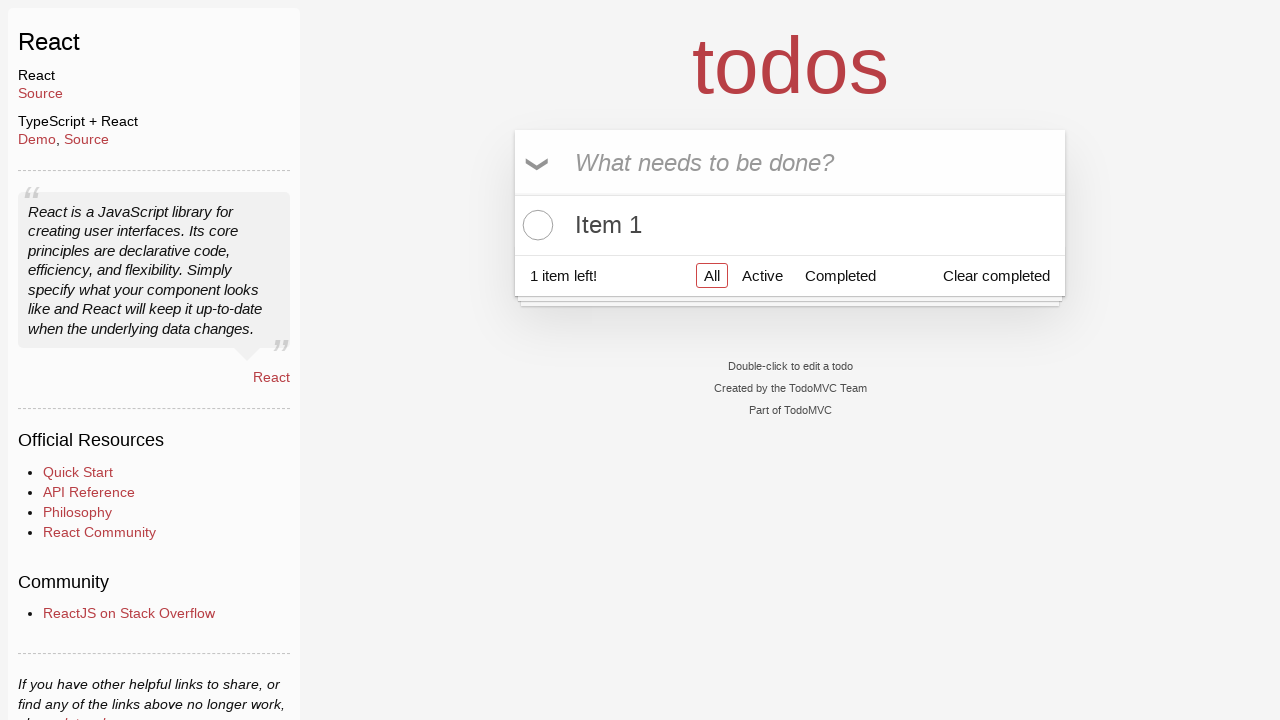

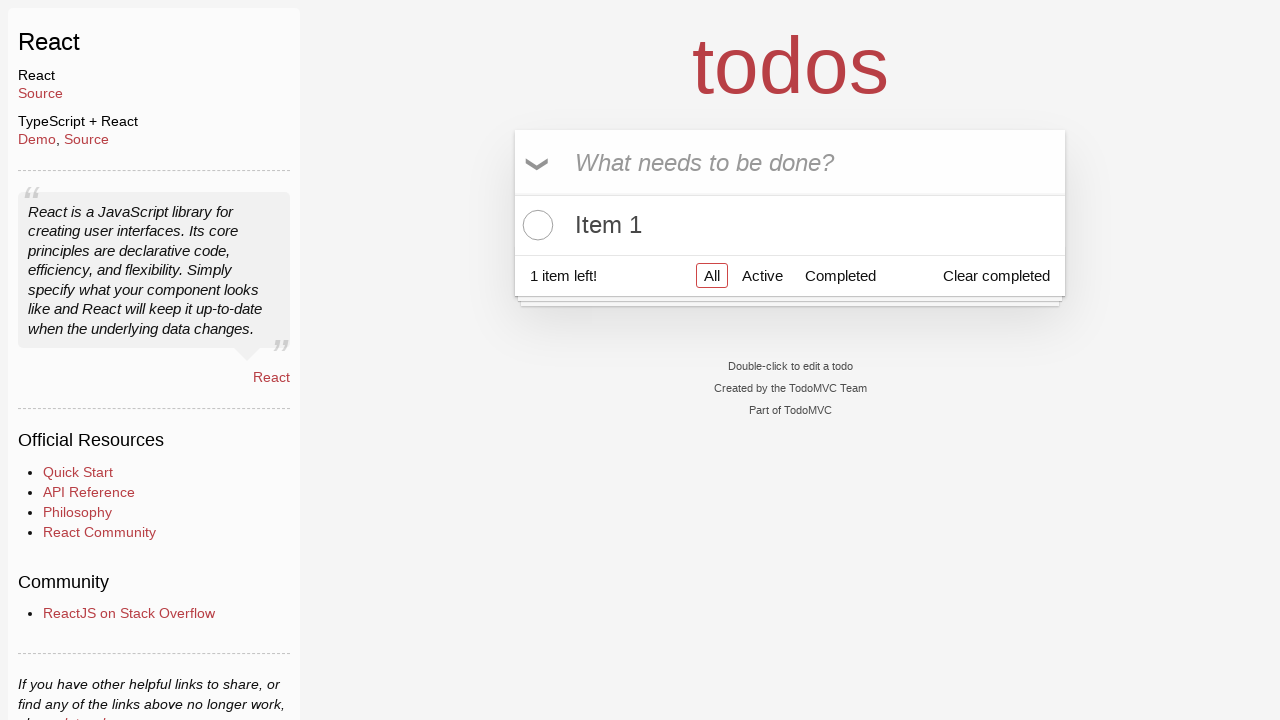